Tests canceling an edit while on the Active filter view

Starting URL: https://todomvc4tasj.herokuapp.com/

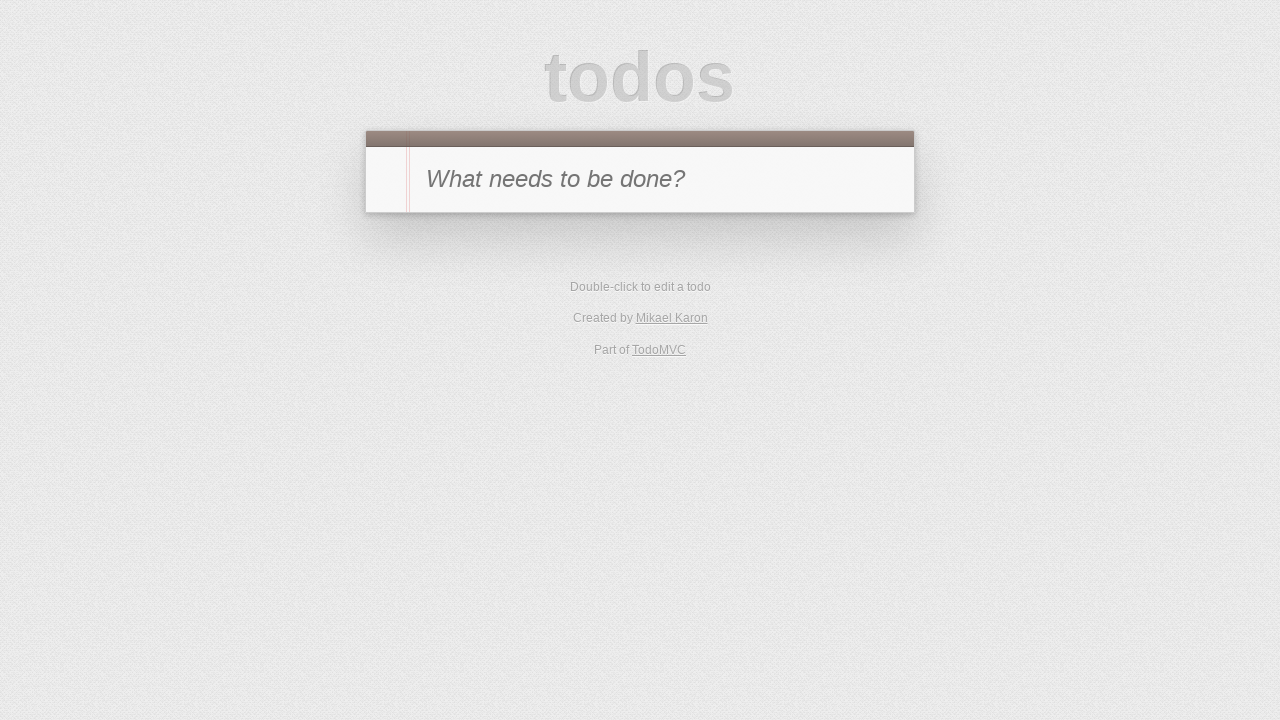

Set localStorage with two active tasks
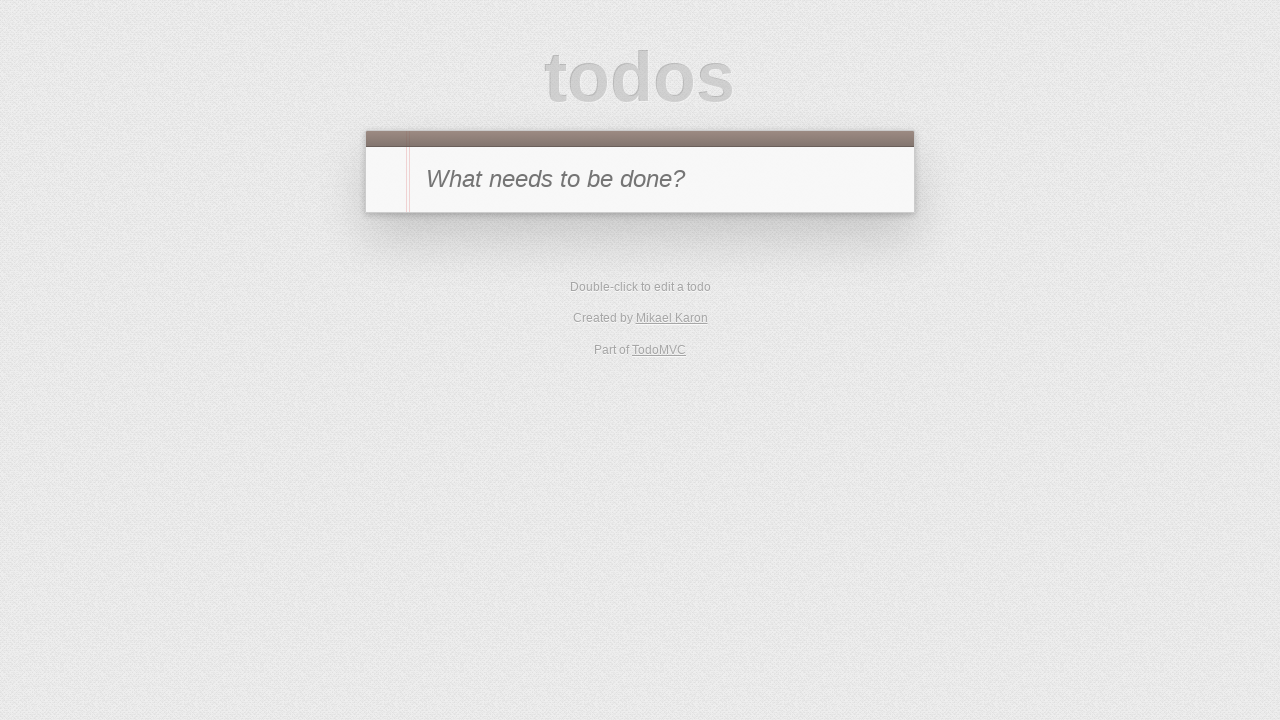

Reloaded page to load tasks from localStorage
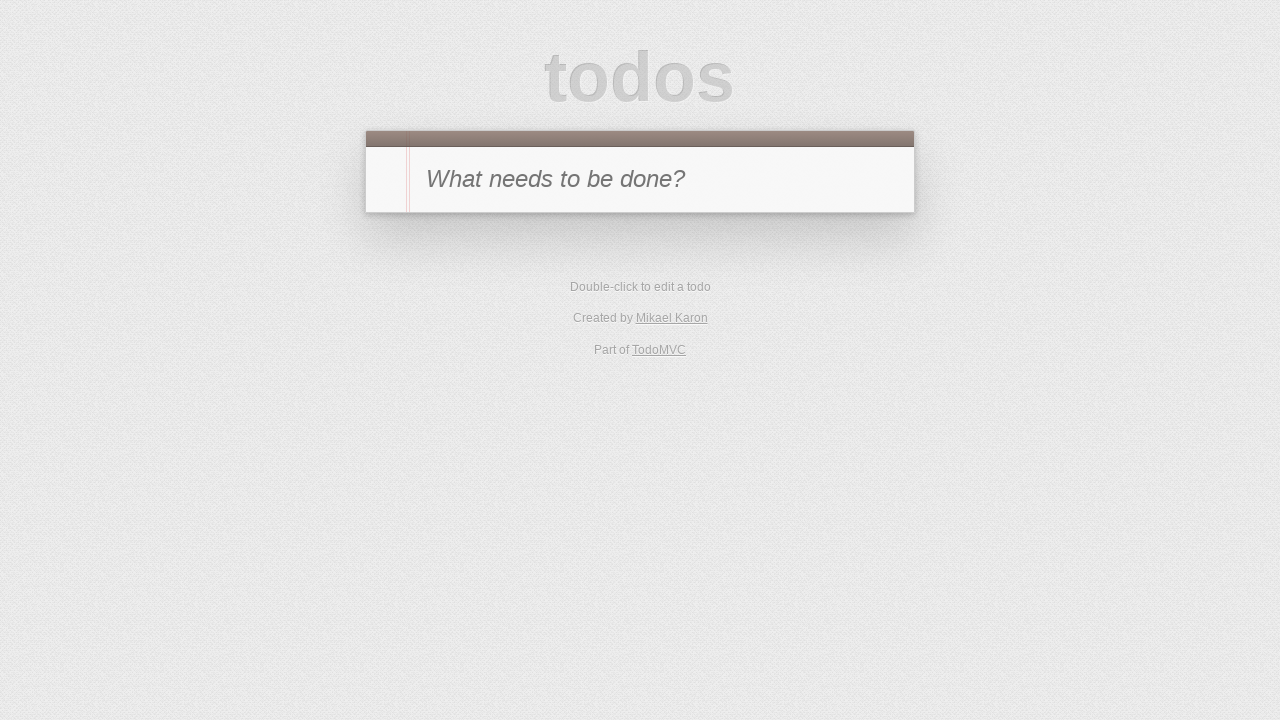

Navigated to Active filter view at (614, 351) on [href='#/active']
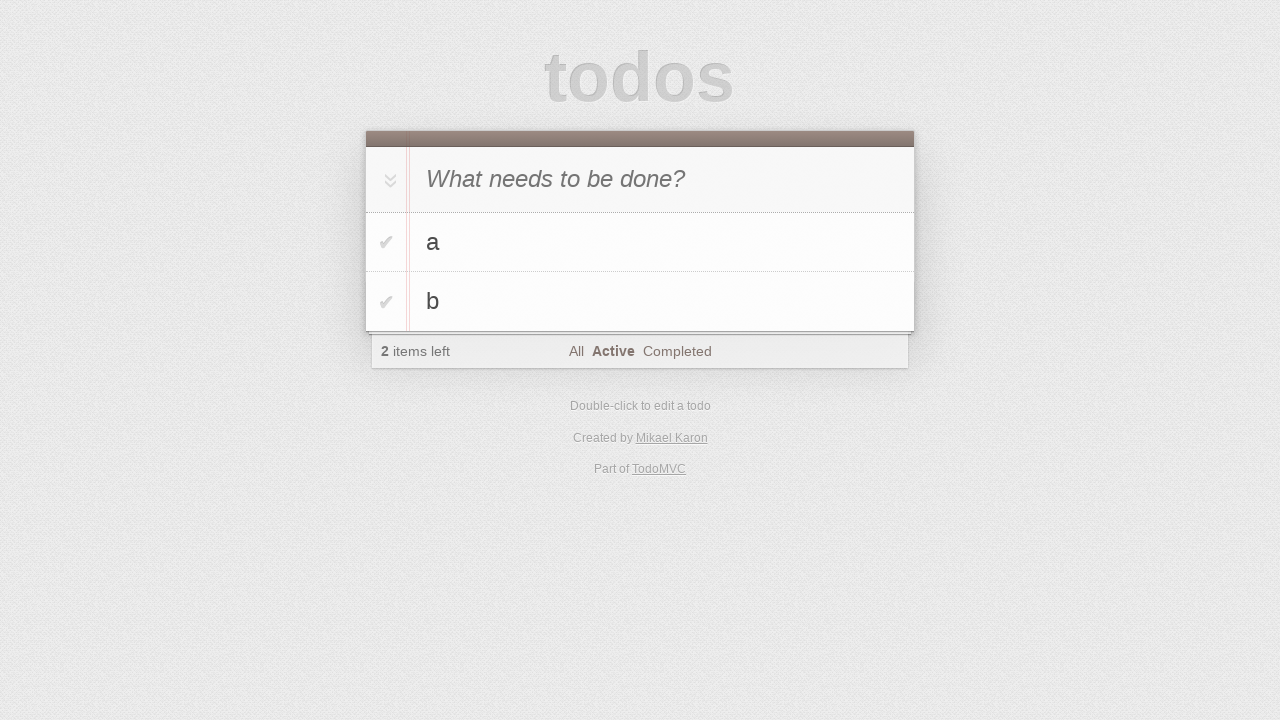

Double-clicked second task to enter edit mode at (640, 302) on #todo-list li:has-text('b')
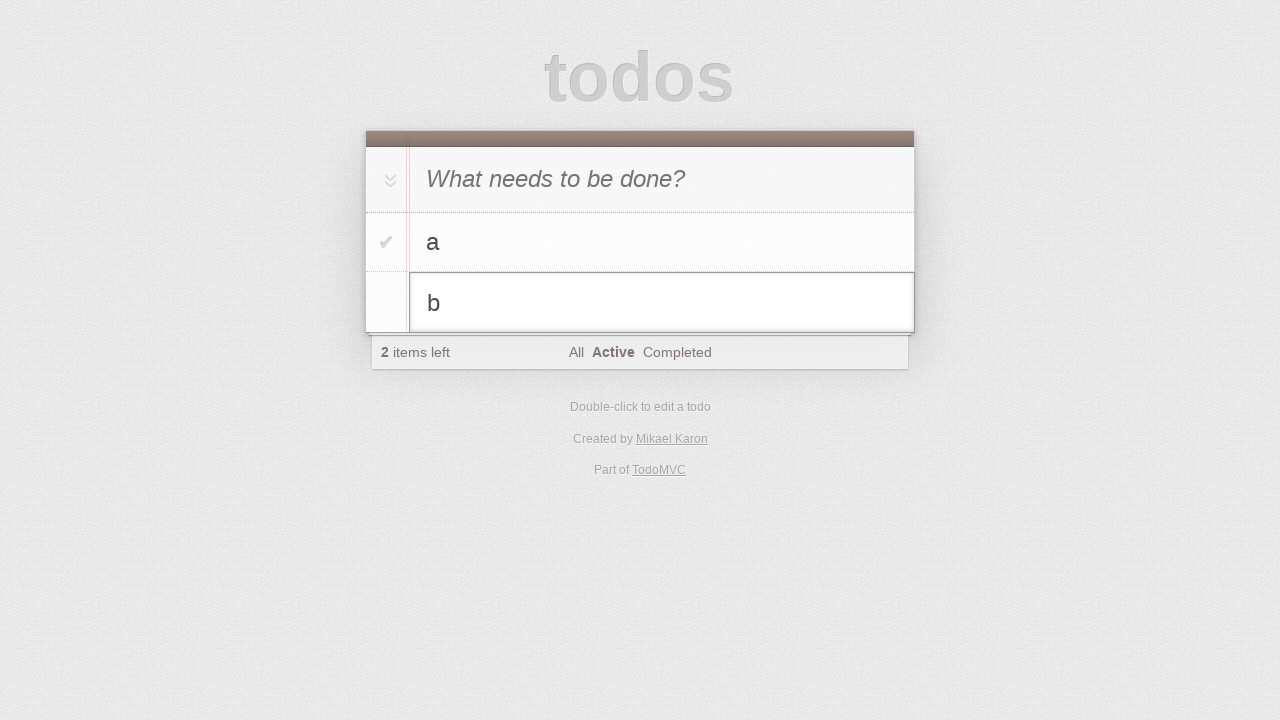

Filled edit field with 'b edited' on #todo-list li.editing .edit
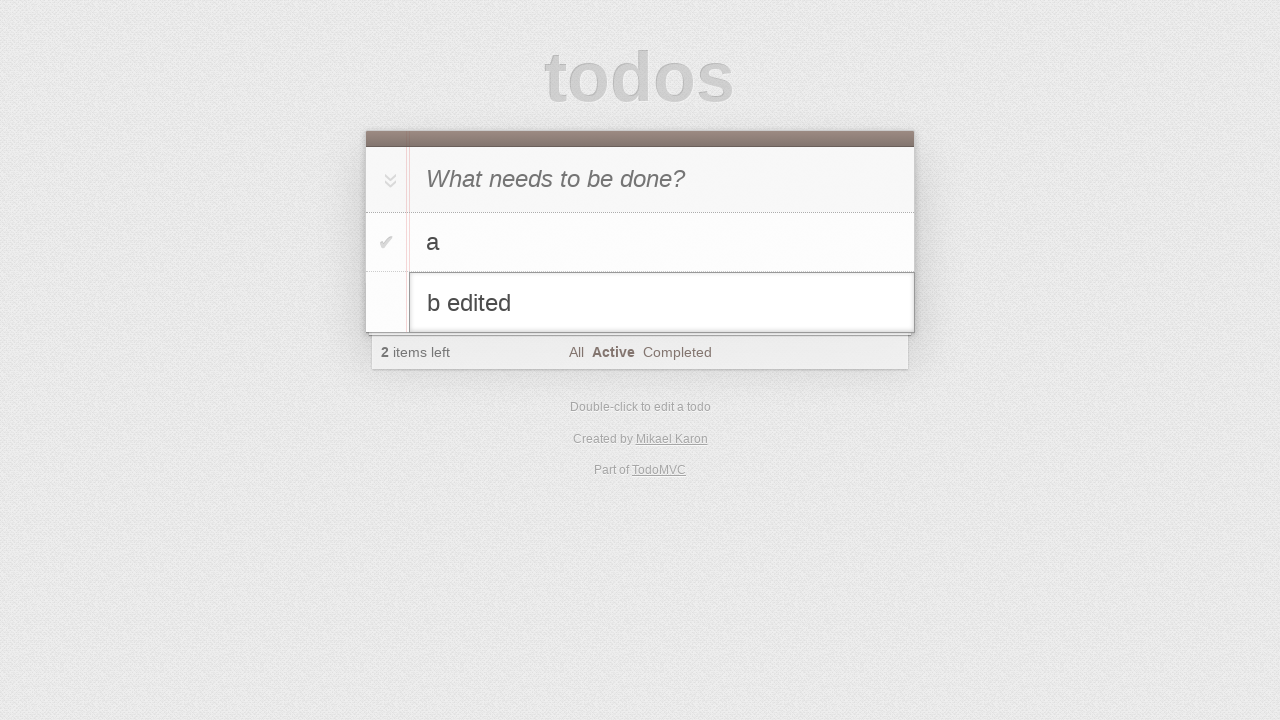

Pressed Escape to cancel edit on #todo-list li.editing .edit
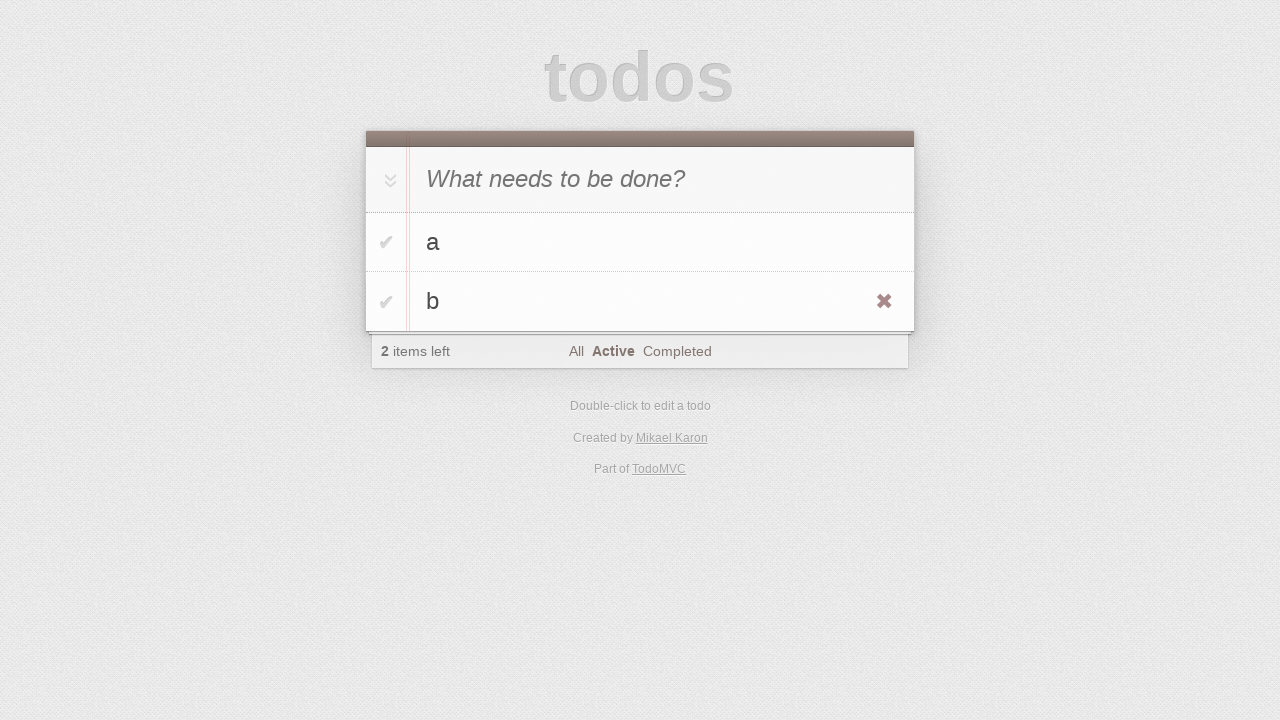

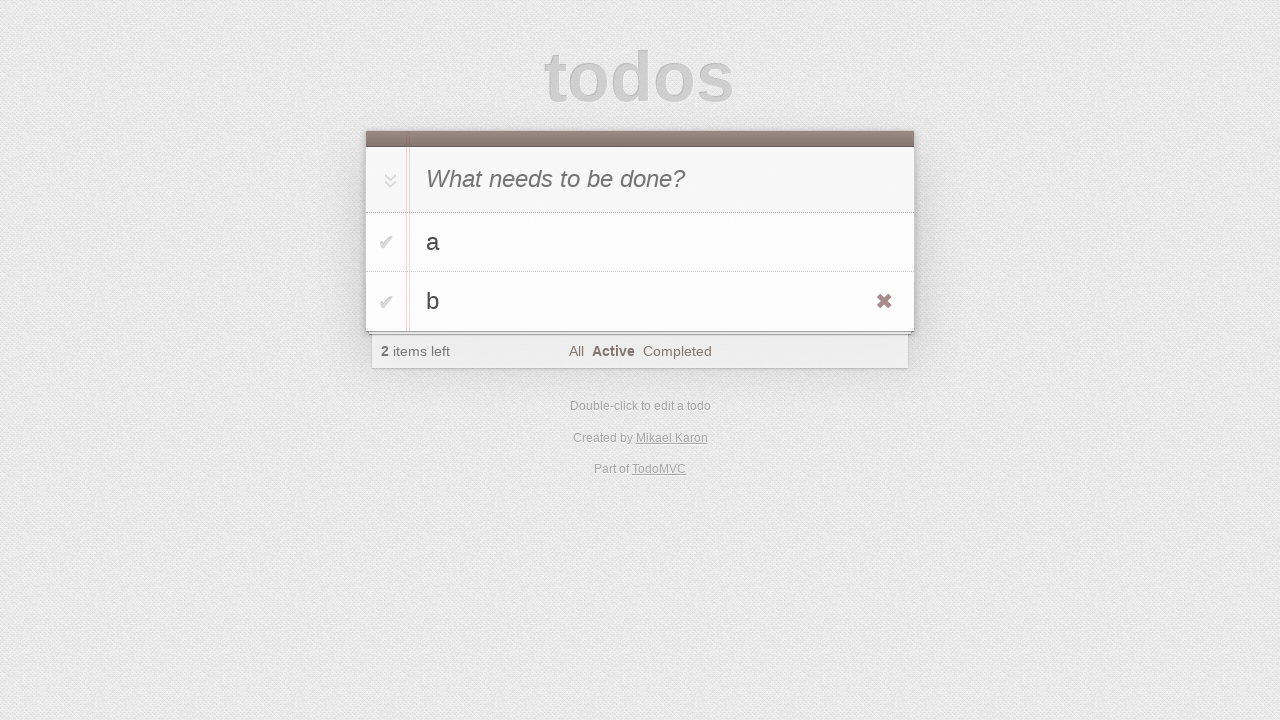